Verifies that the search bar input exists on the homepage

Starting URL: https://scratch.mit.edu

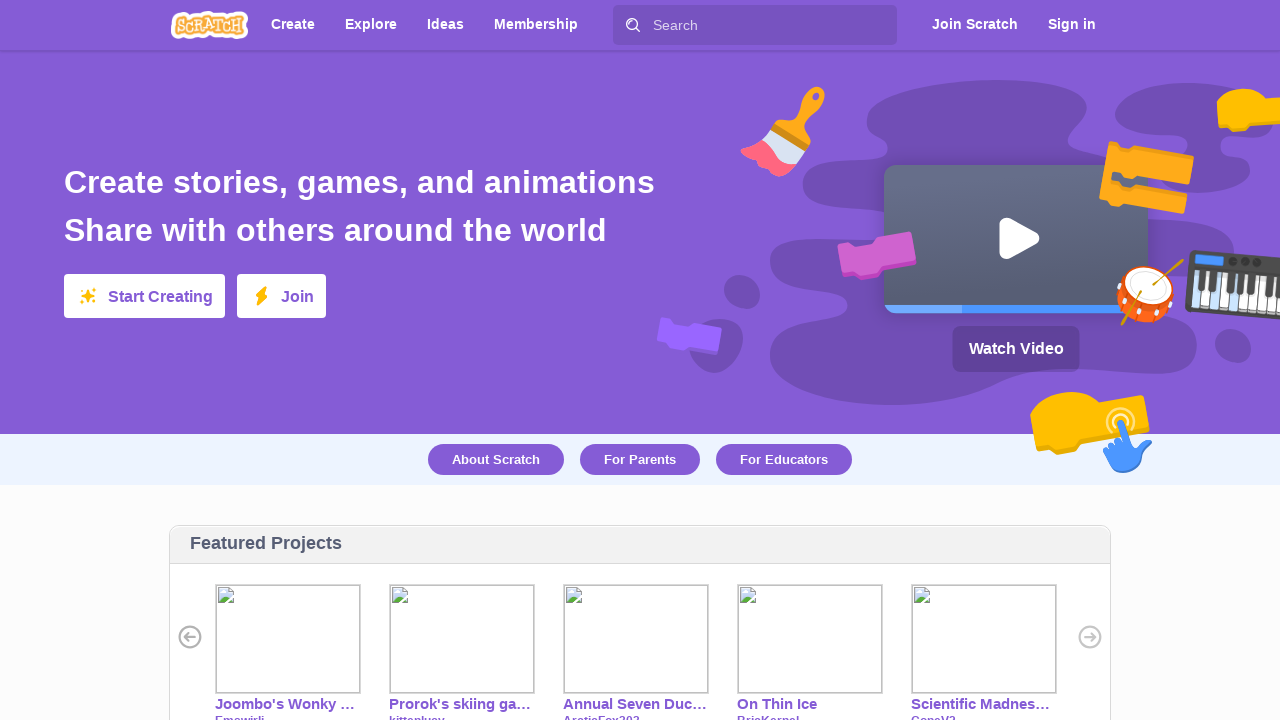

Navigated to Scratch homepage
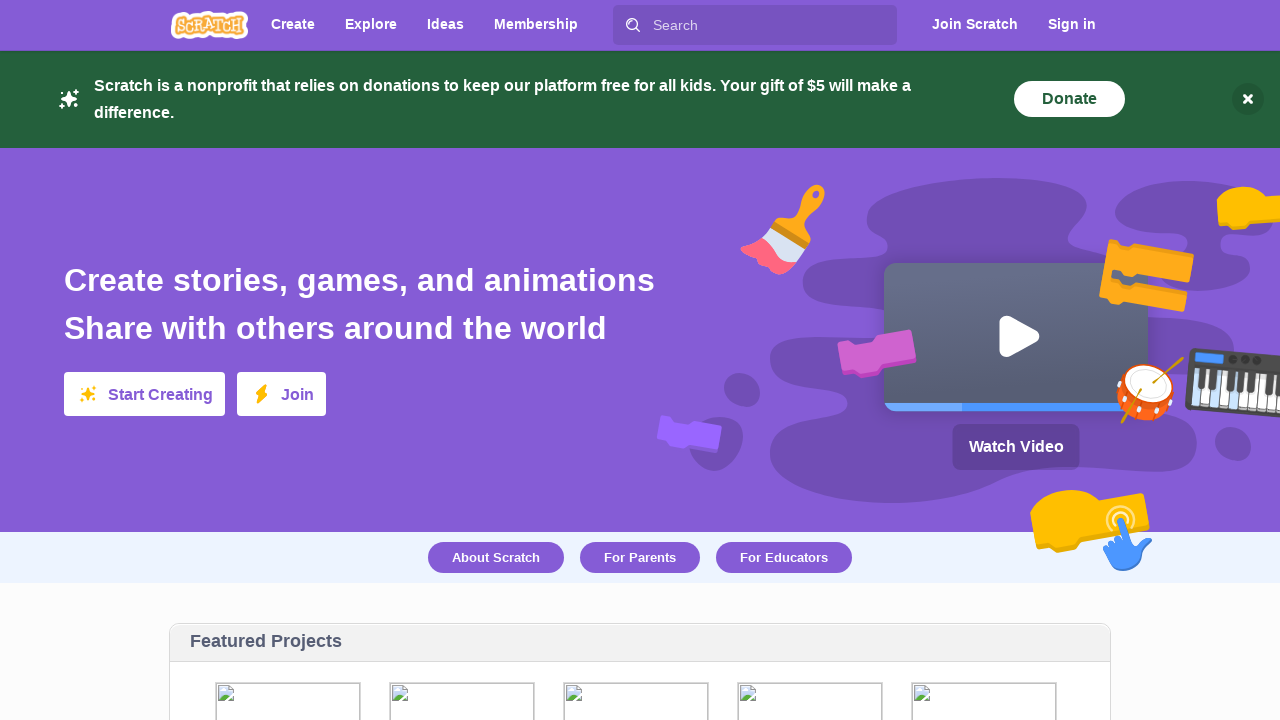

Located search bar input element
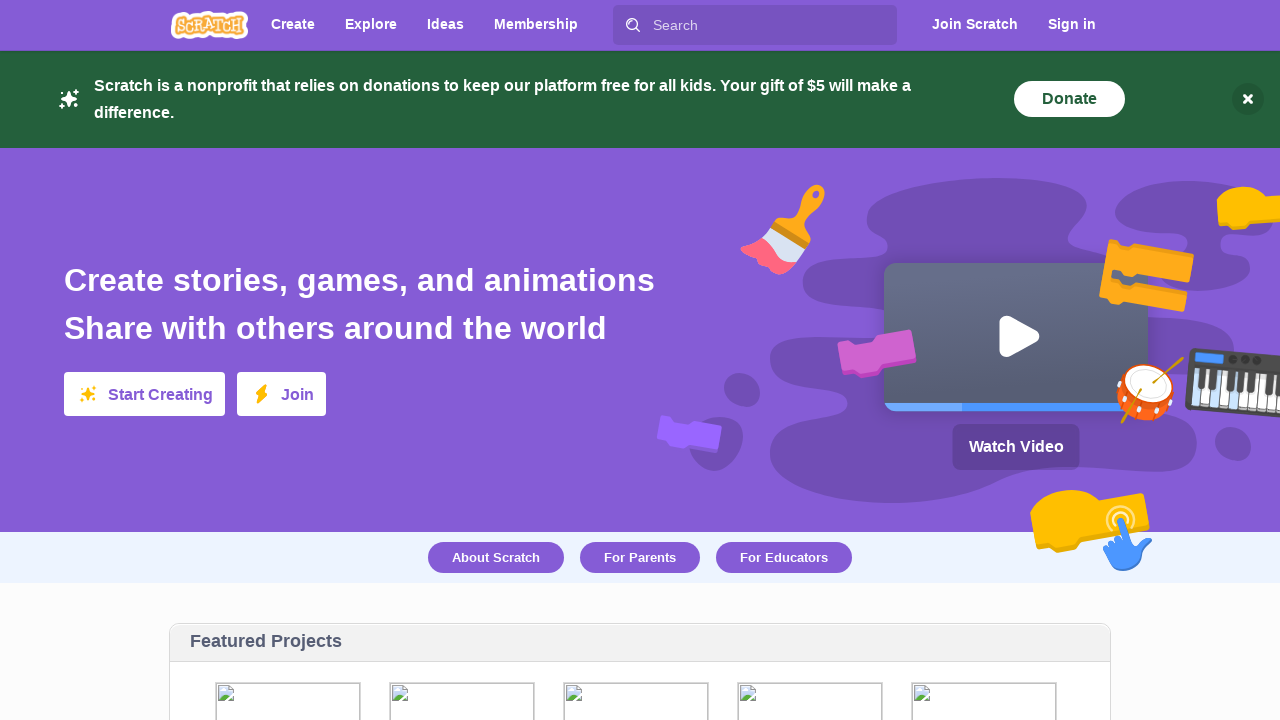

Search bar input element loaded and ready
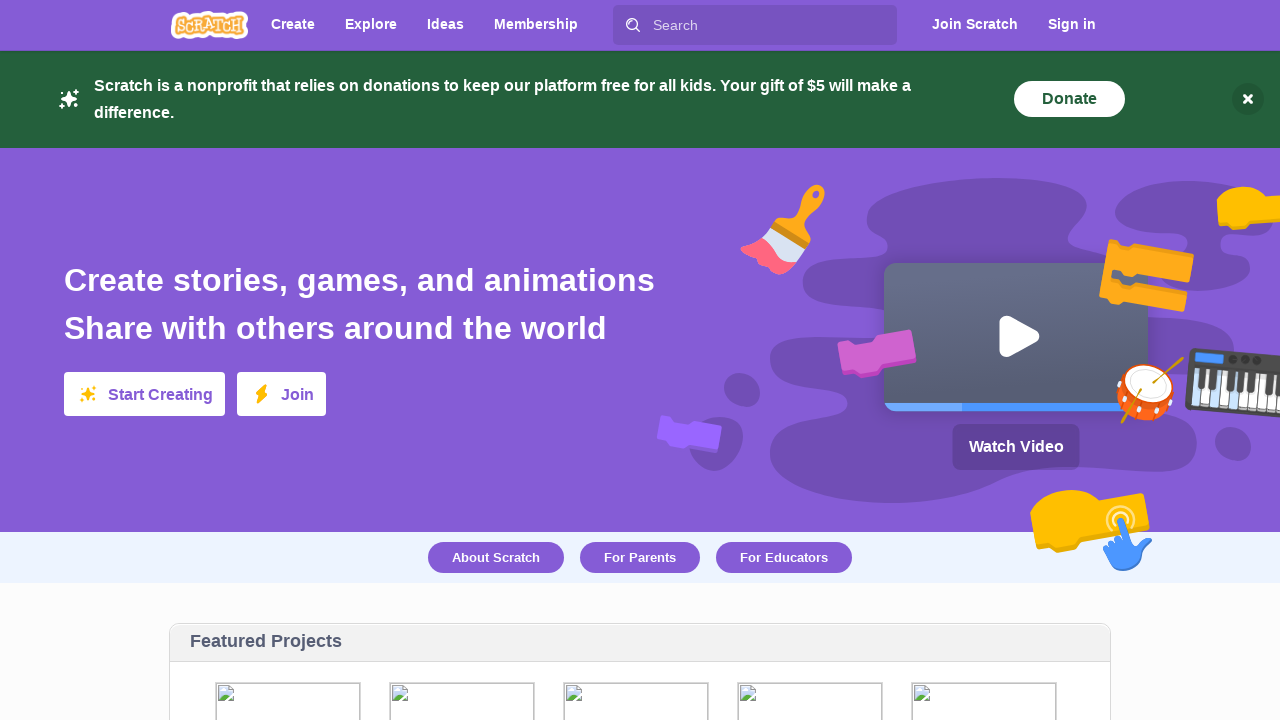

Verified that search bar input is visible on the homepage
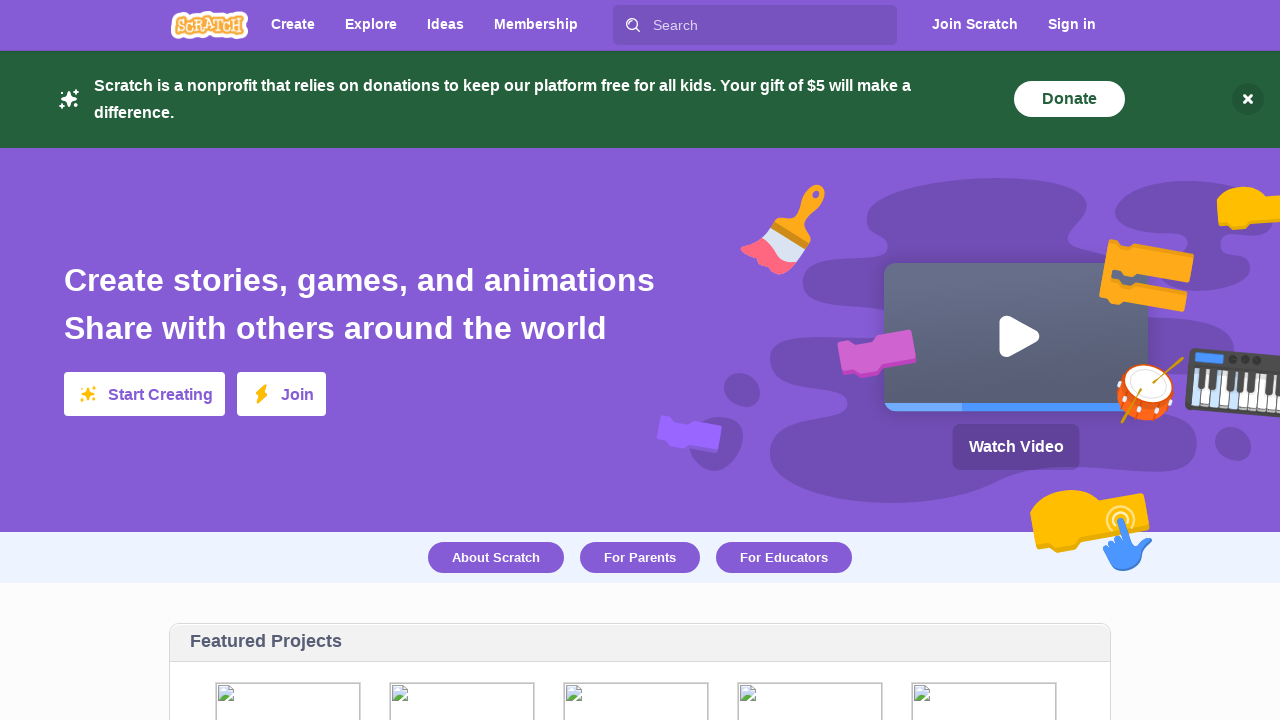

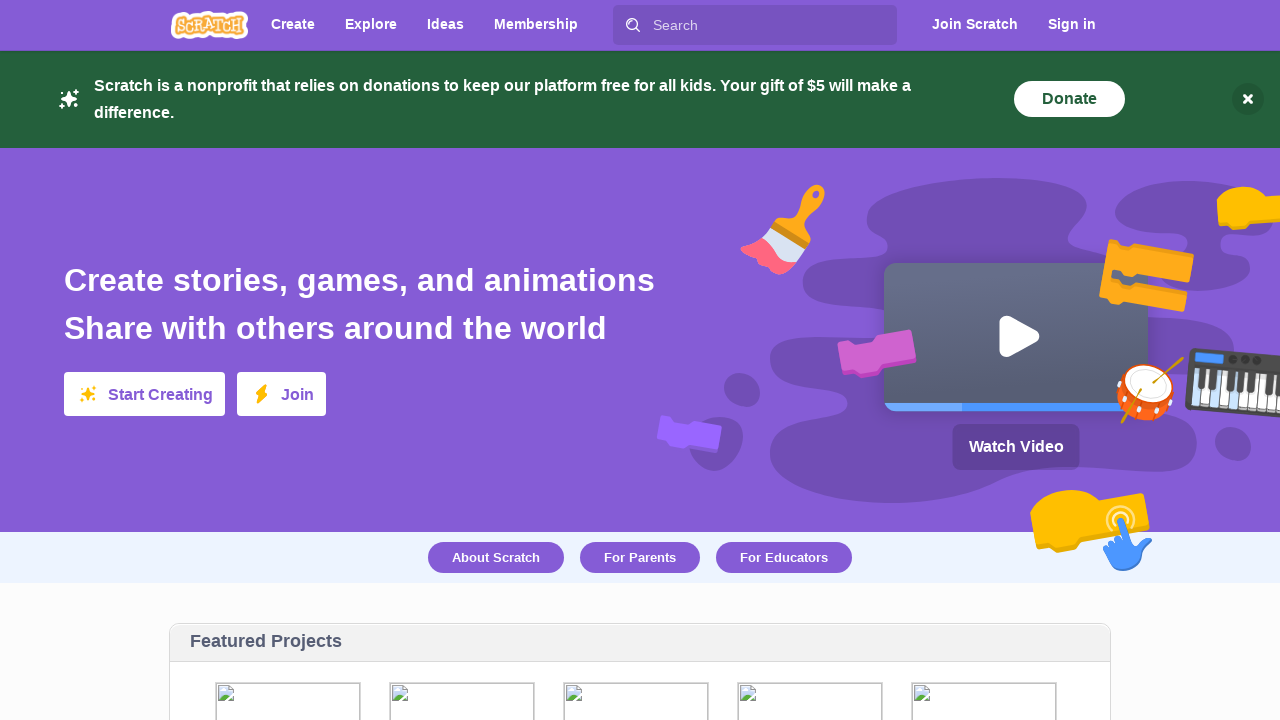